Tests a welcome form by entering a name and clicking the welcome button to verify the greeting message

Starting URL: https://training360.github.io/swd-java-2021-11-15/welcome

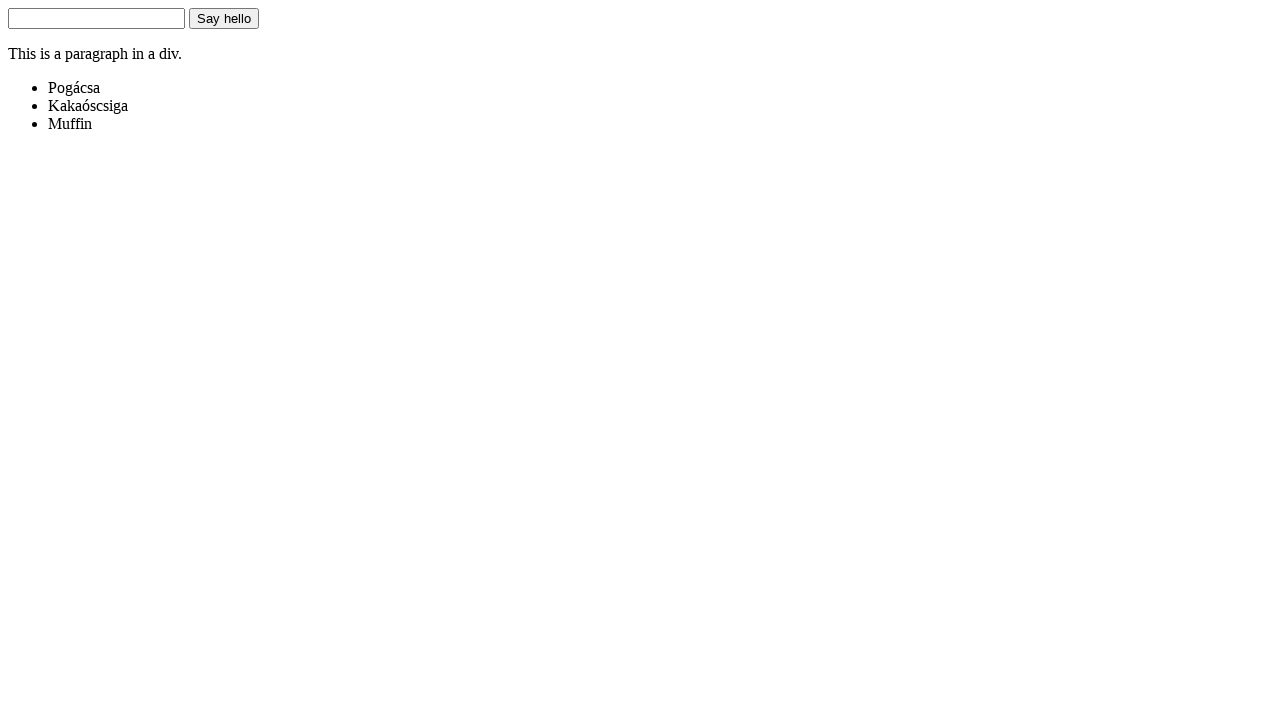

Navigated to welcome form page
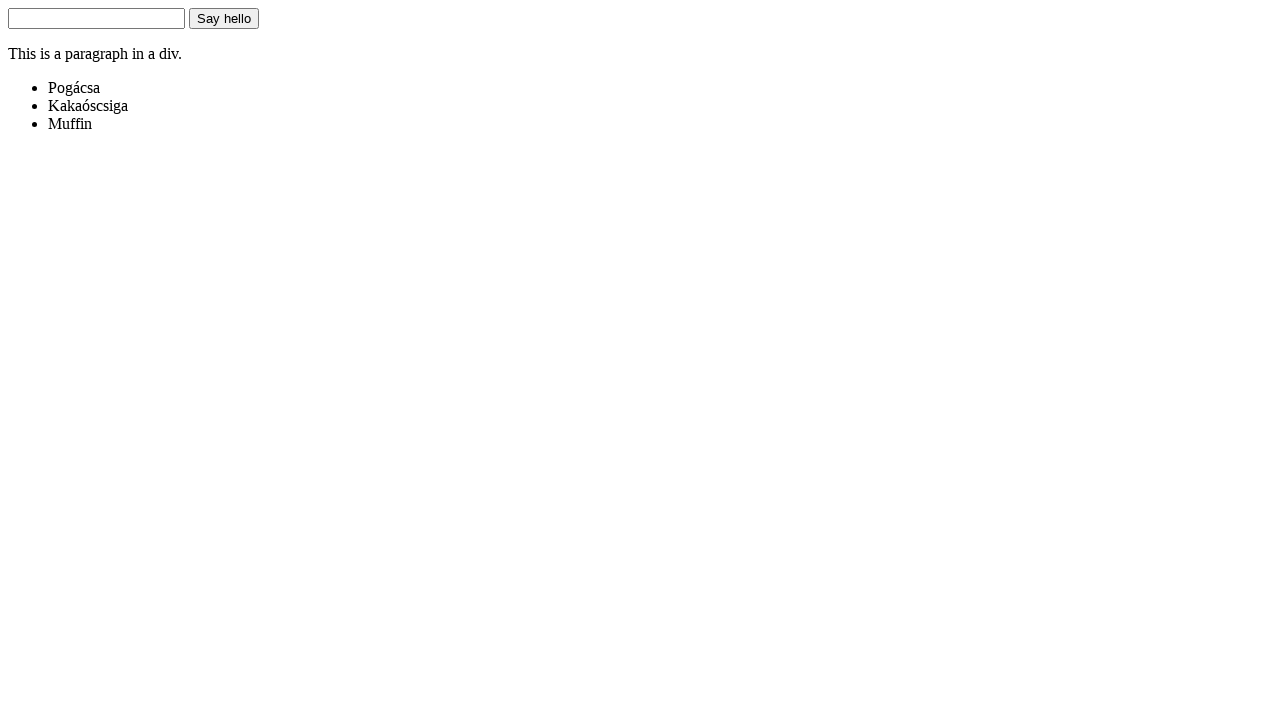

Entered 'John Doe' in the name input field on #name-input
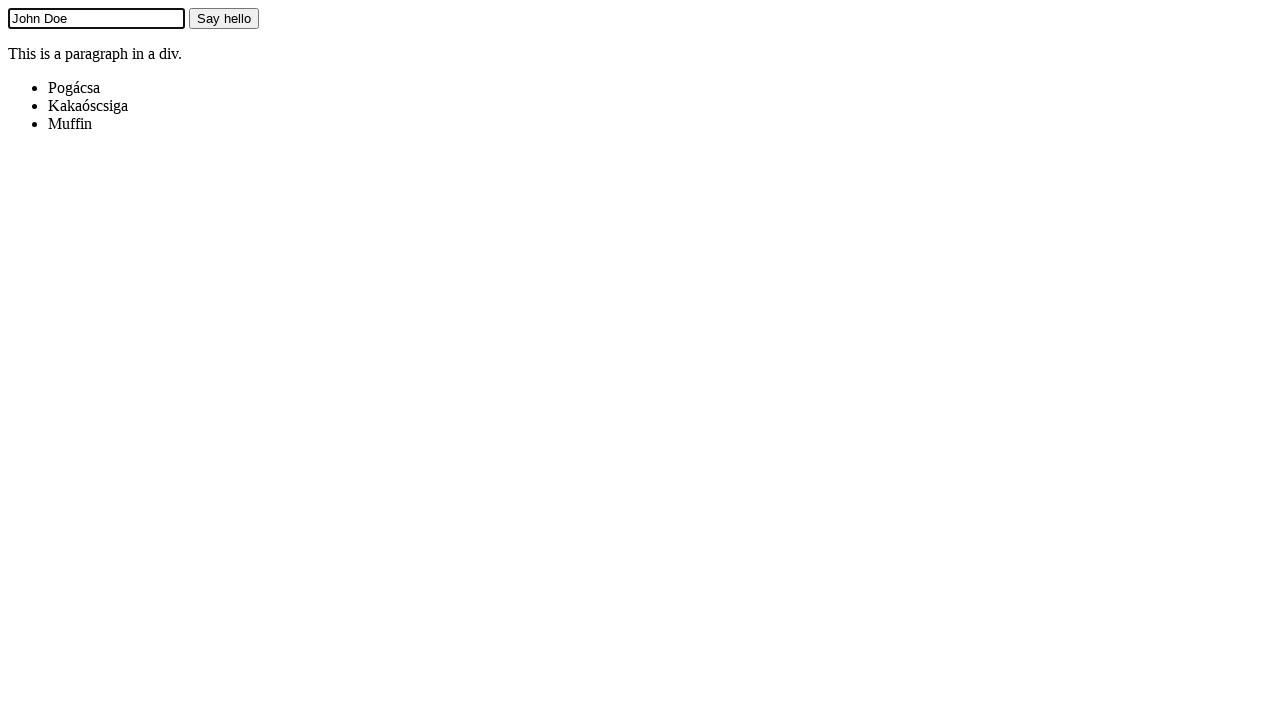

Clicked the welcome button at (224, 18) on #welcome-button
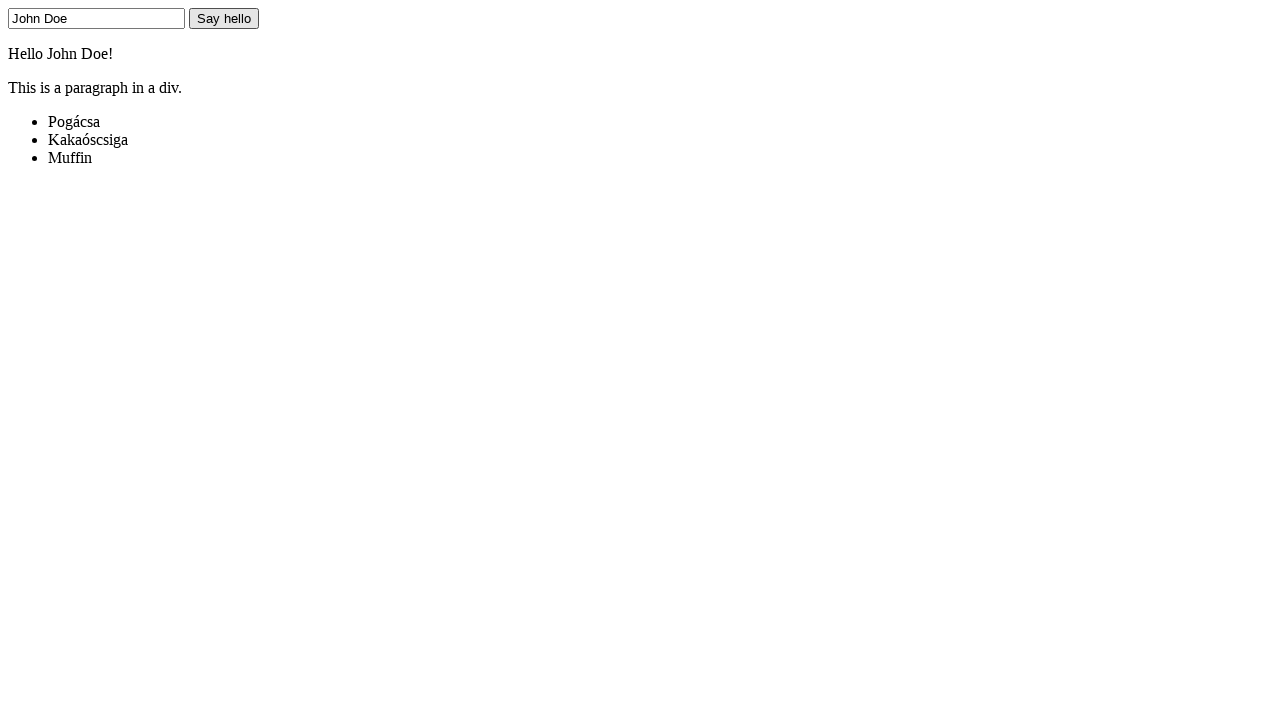

Welcome message element appeared
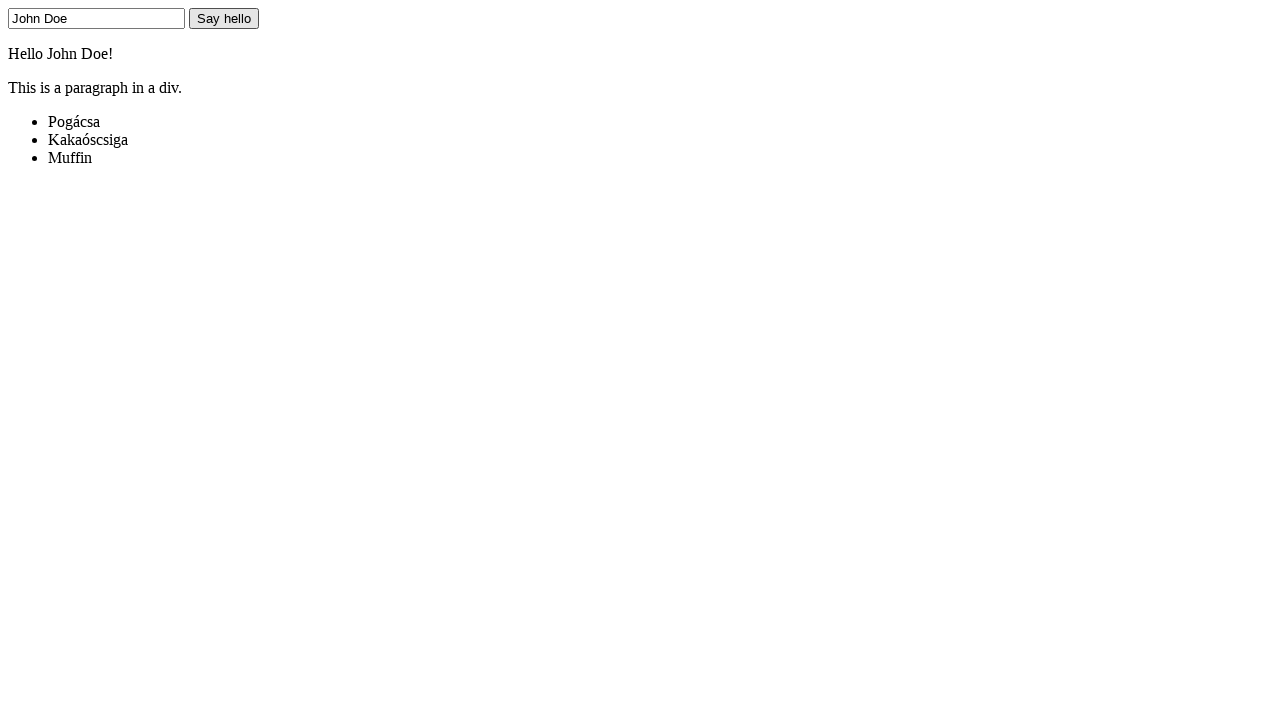

Retrieved greeting message text
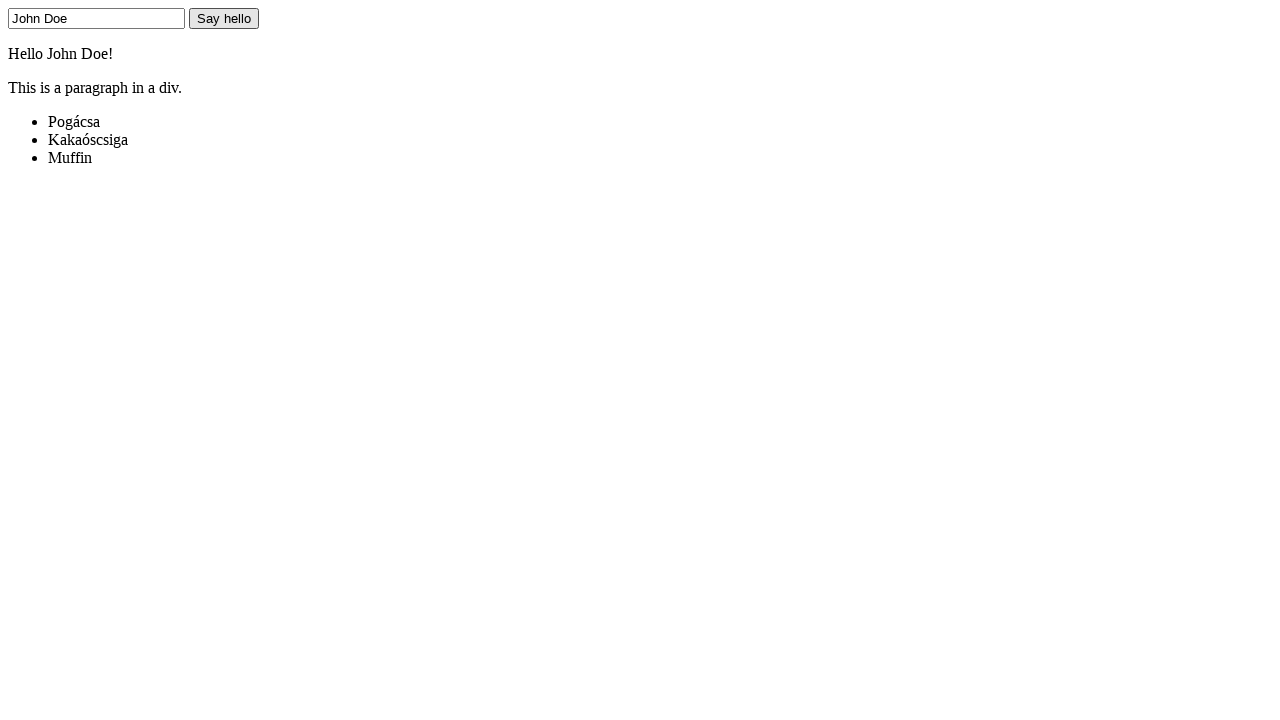

Verified greeting message matches expected text 'Hello John Doe!'
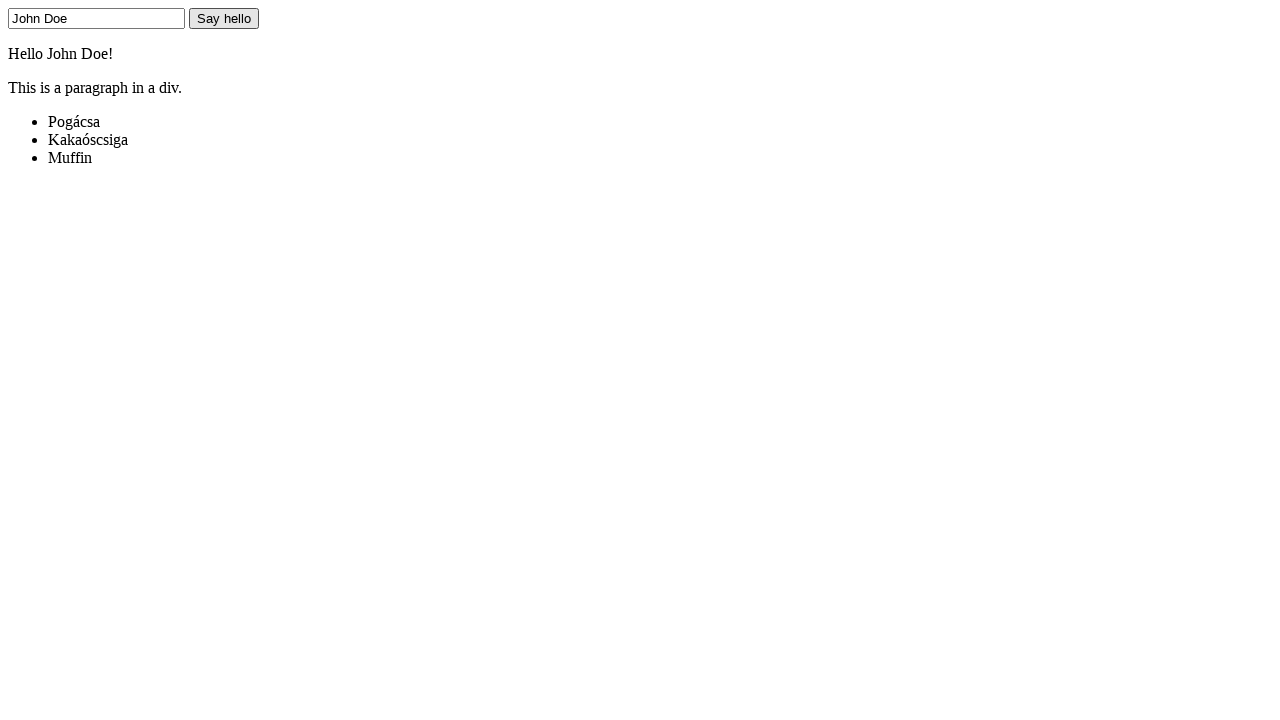

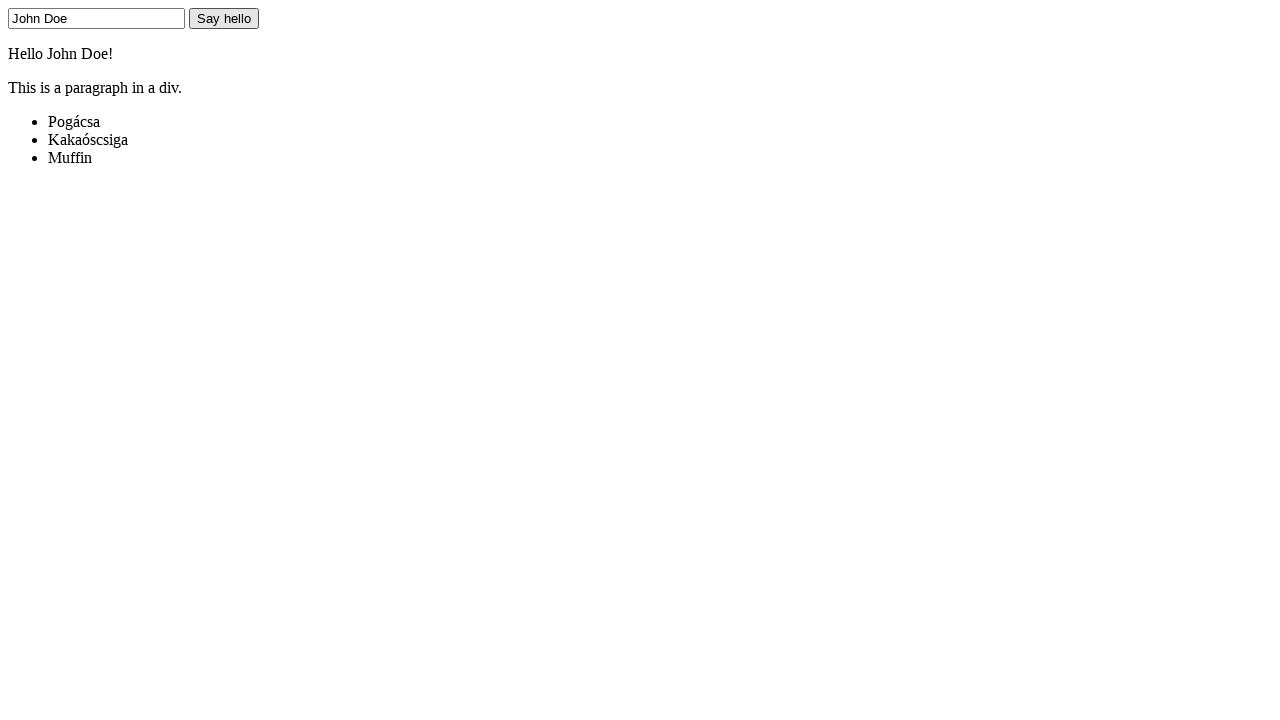